Fills the Full Name input with "John Doe", submits the form, and verifies the output displays "Name:John Doe".

Starting URL: https://demoqa.com/elements

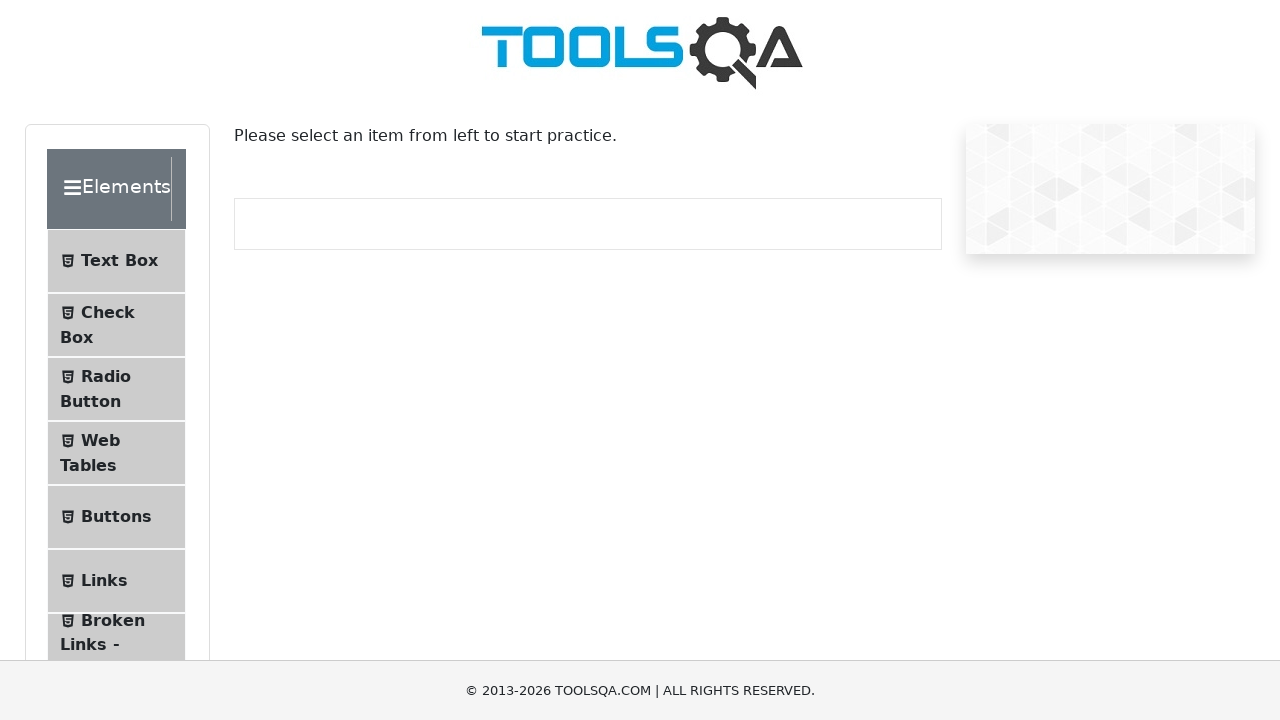

Clicked on Text Box menu item at (119, 261) on internal:text="Text Box"i
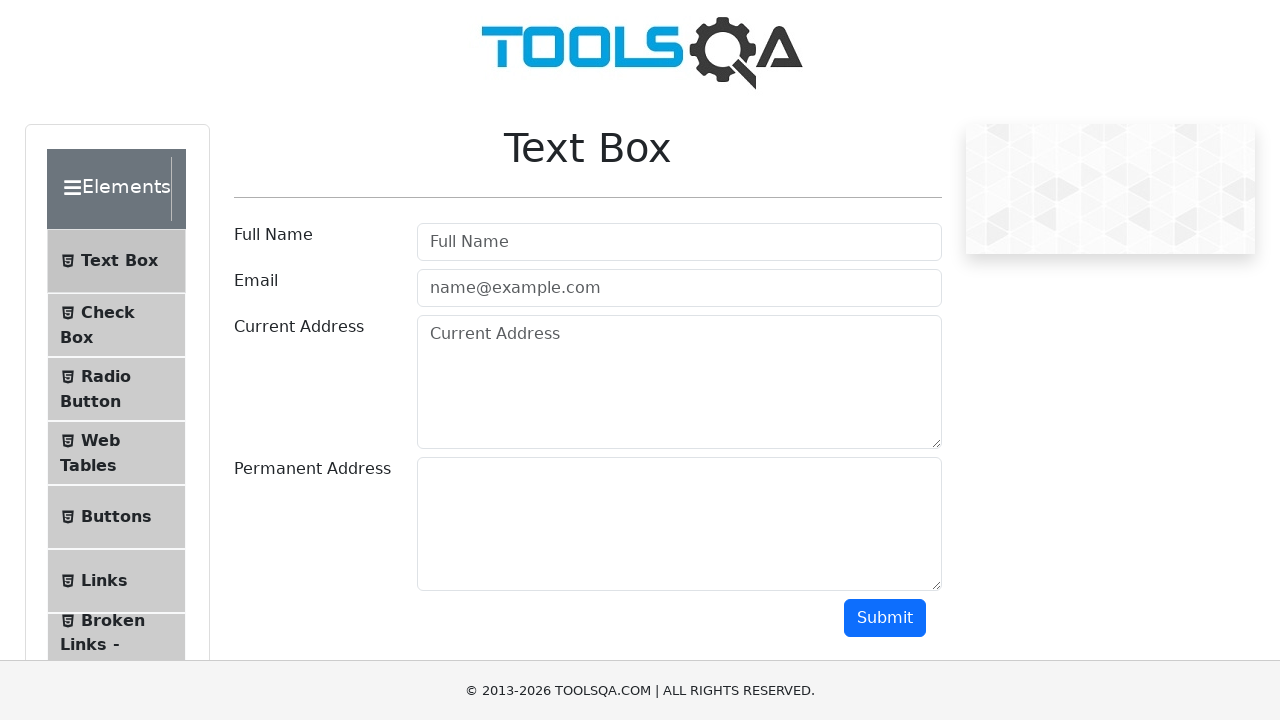

Waited for navigation to text-box page
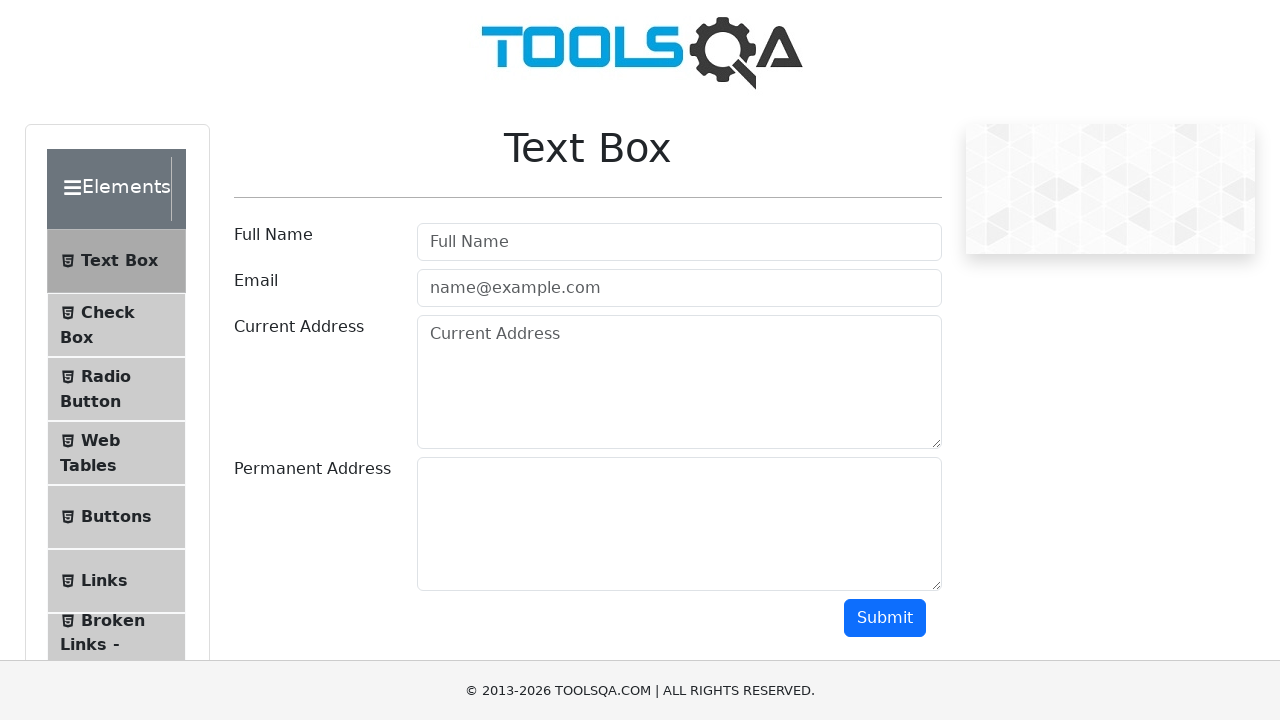

Filled Full Name input with 'John Doe' on internal:attr=[placeholder="Full Name"i]
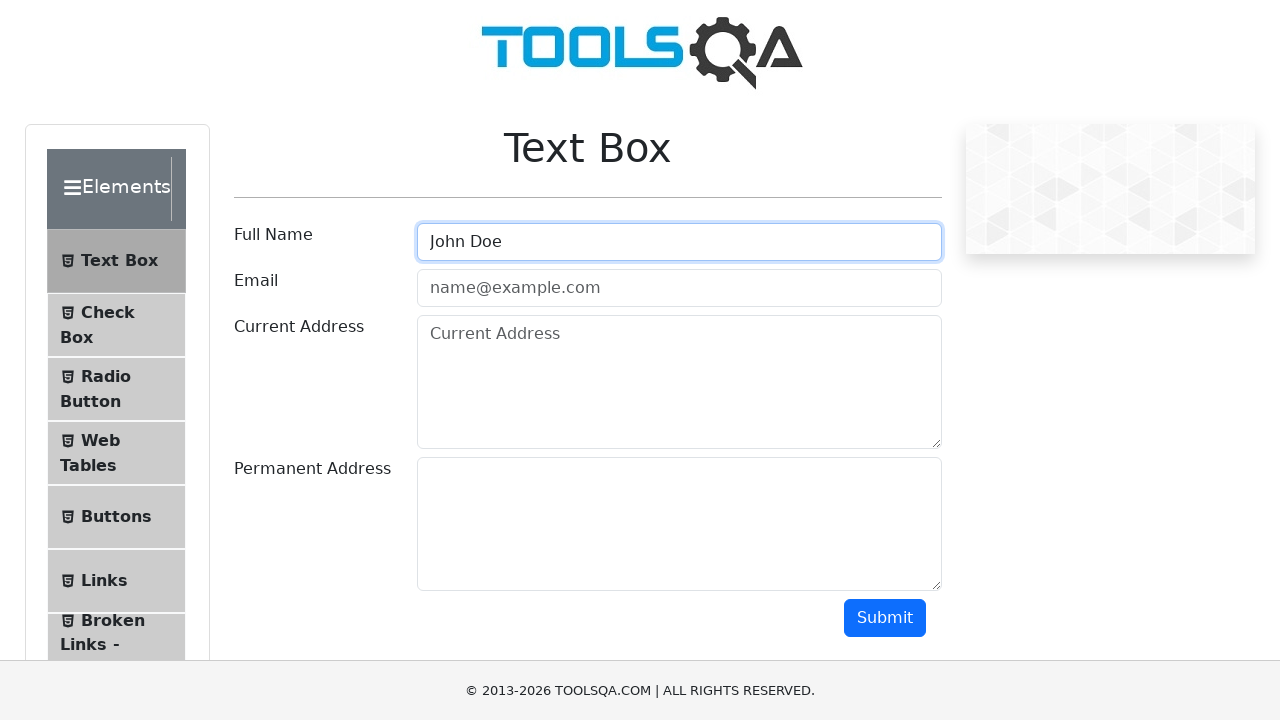

Clicked Submit button to submit form at (885, 618) on internal:role=button[name="Submit"i]
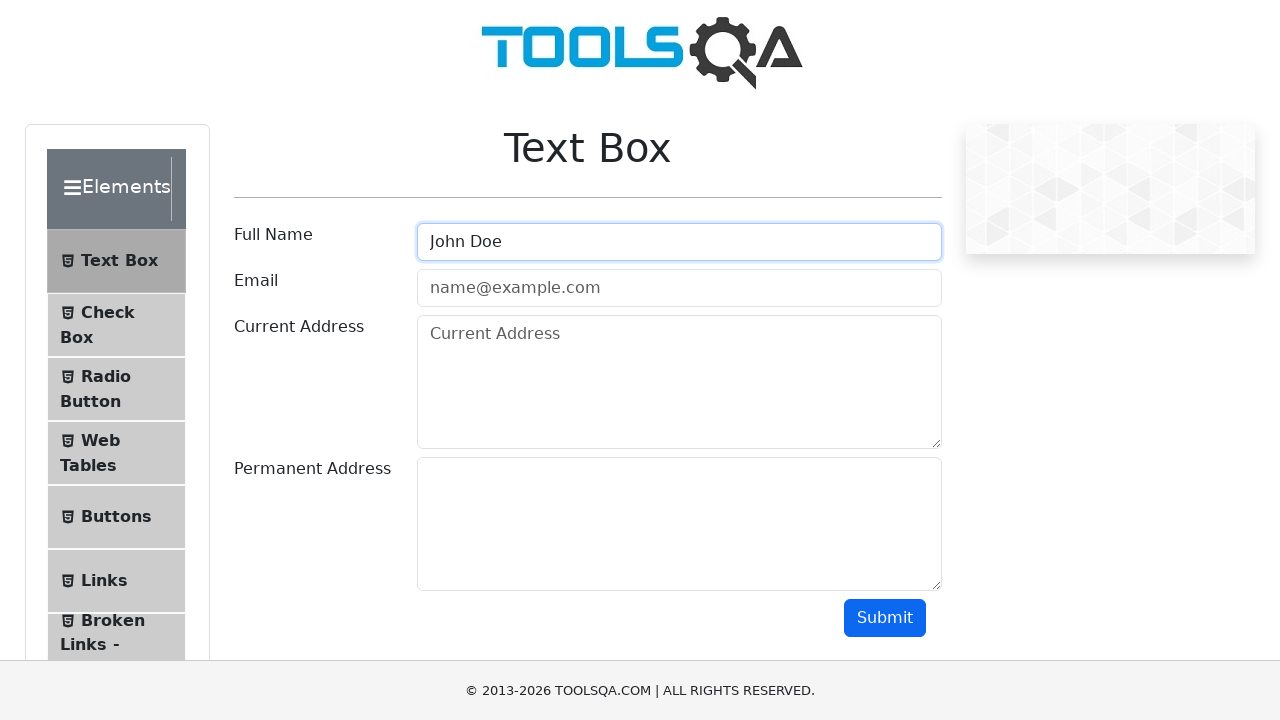

Verified output text 'Name:John Doe' is visible
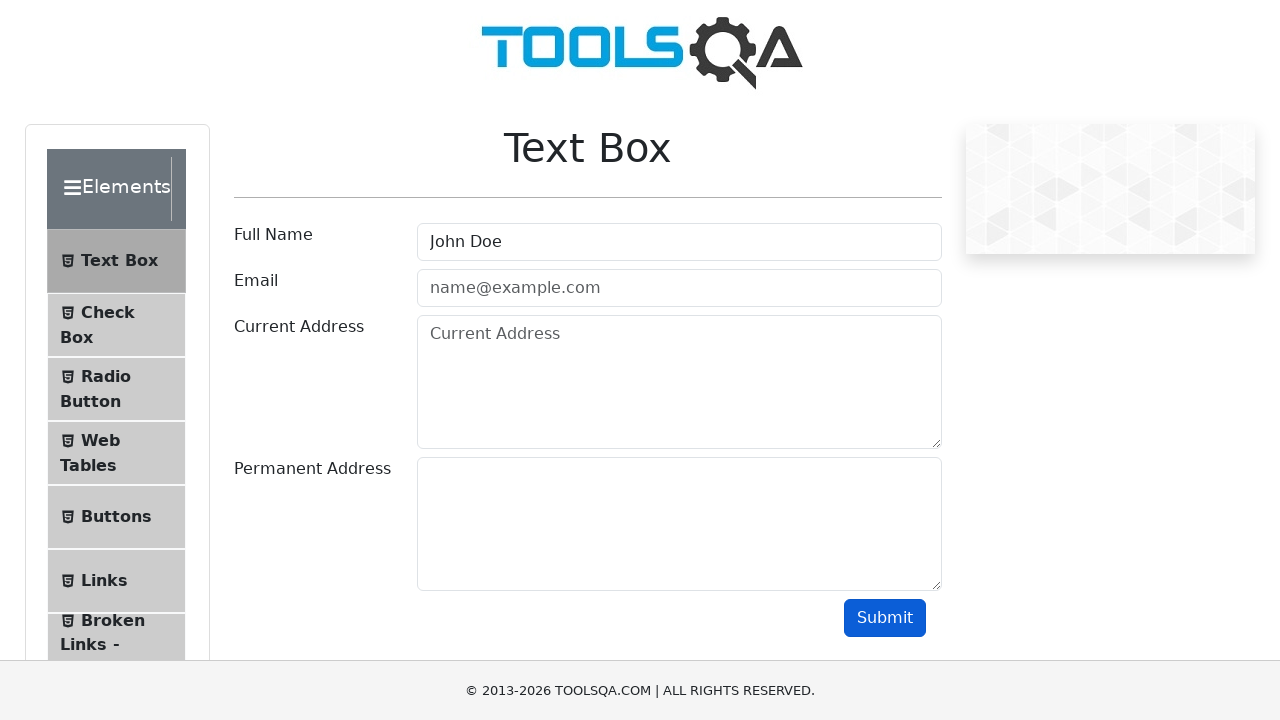

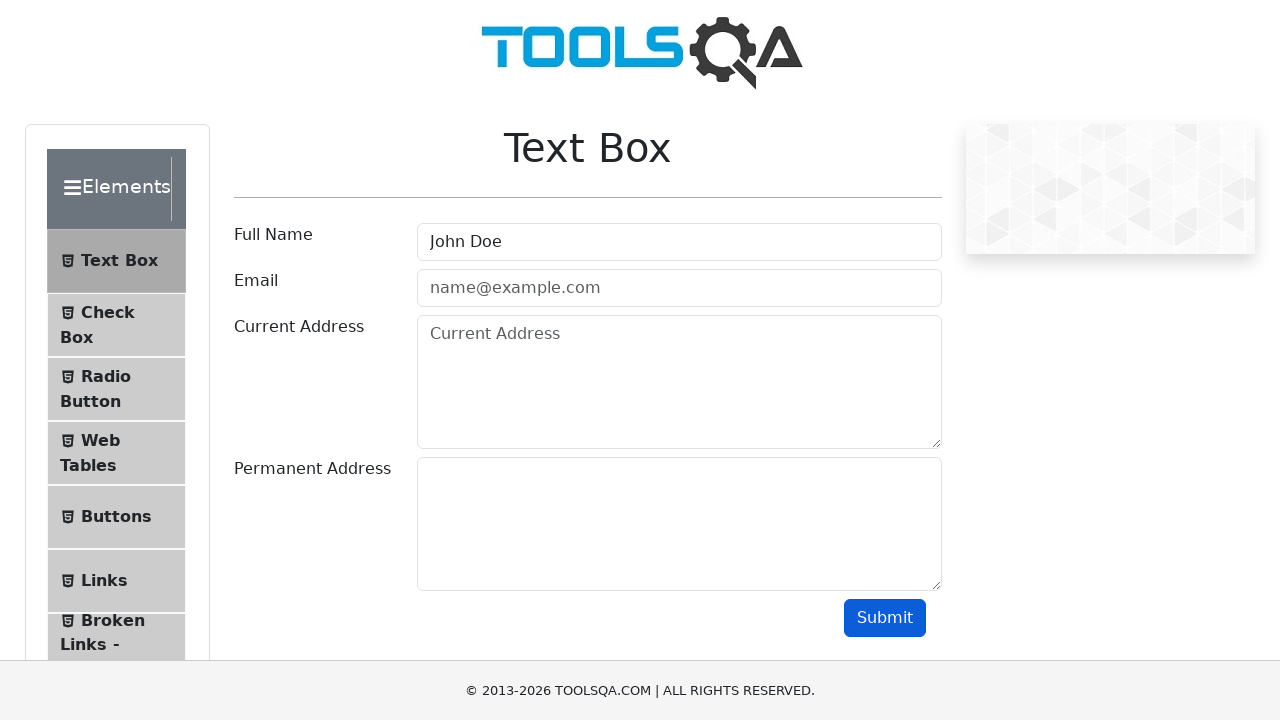